Tests a loading color feature by clicking a "start loading green" button, waiting for the button to disappear, and then waiting for a "Green Loaded" text to appear

Starting URL: https://kristinek.github.io/site/examples/loading_color

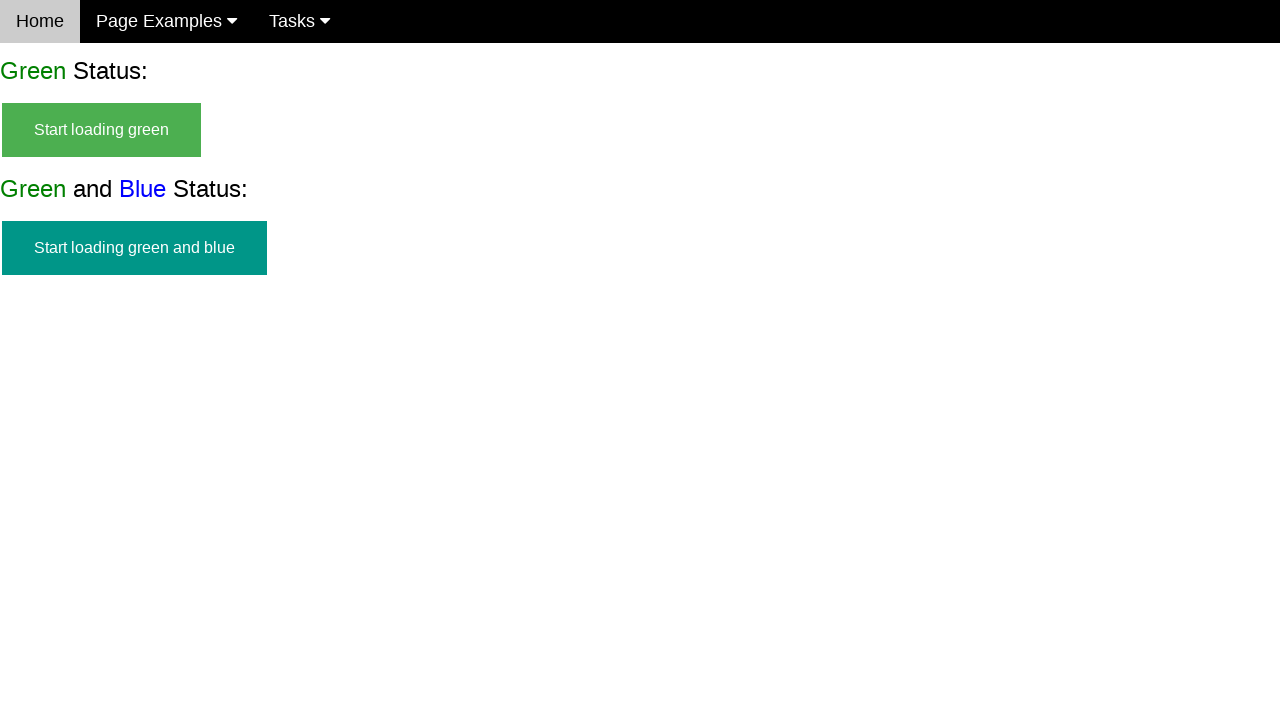

Clicked 'start loading green' button at (102, 130) on #start_green
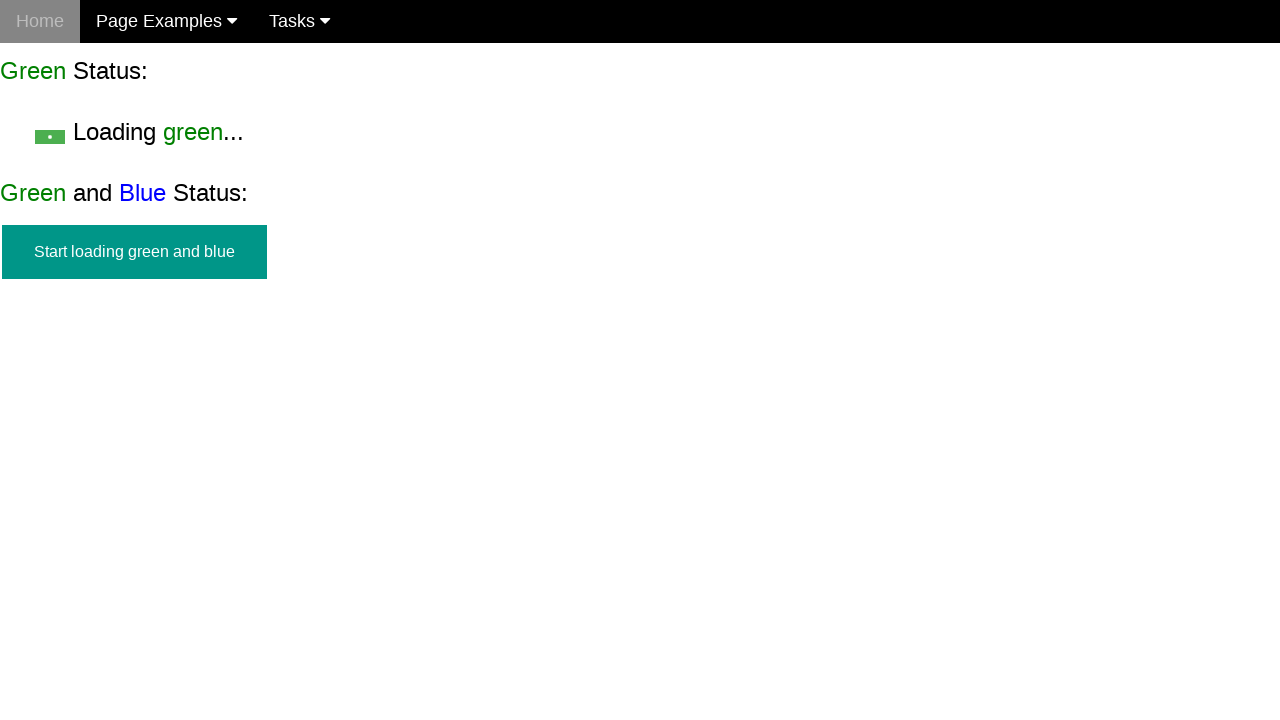

Start button disappeared
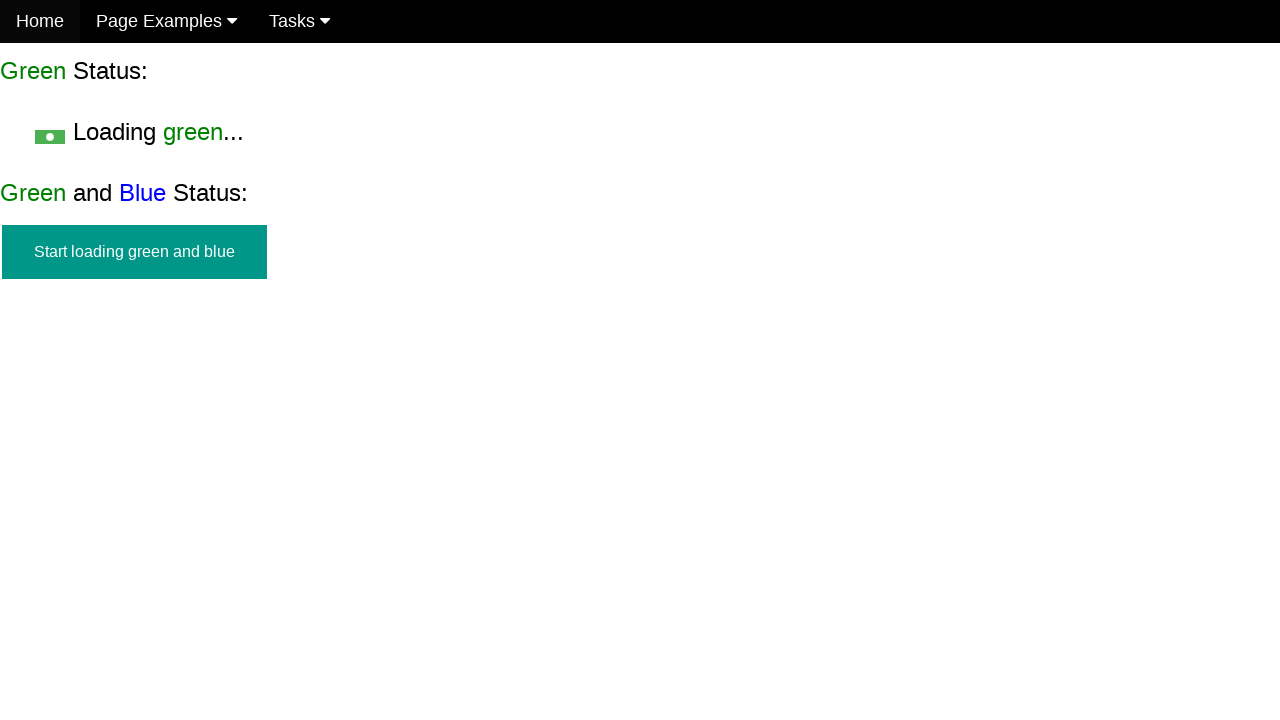

'Green Loaded' text appeared
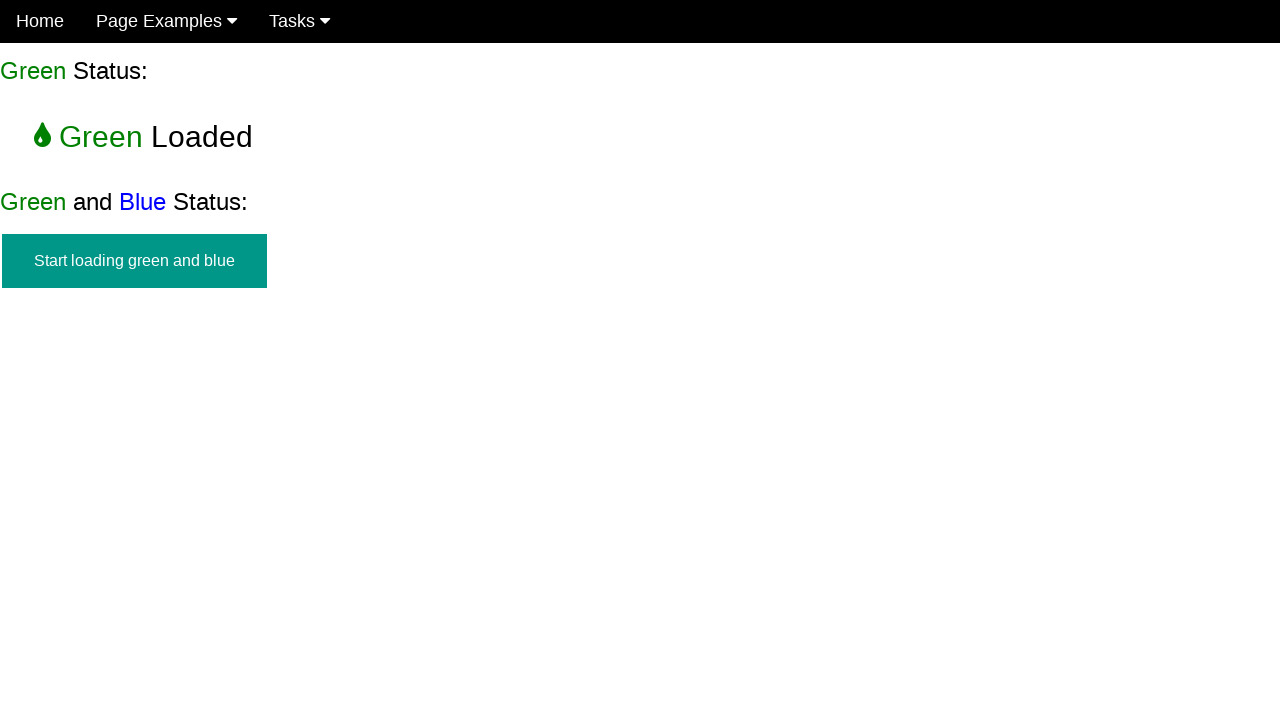

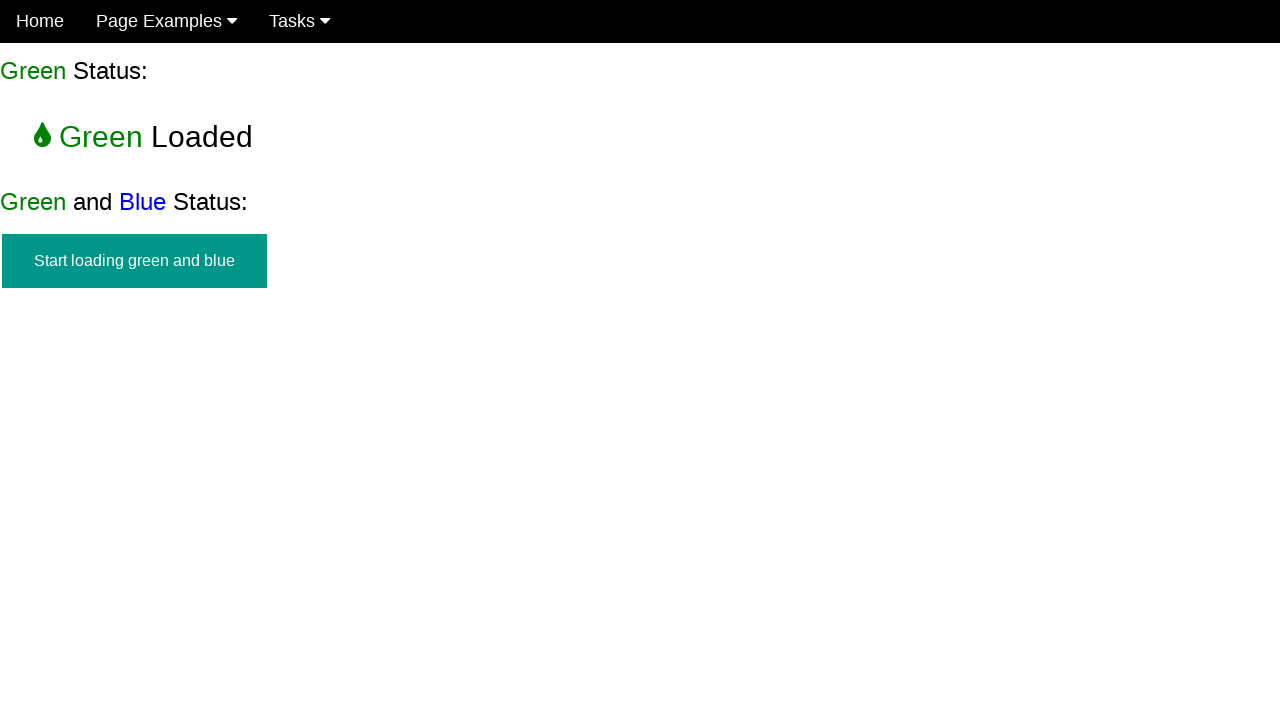